Fills out a practice form on demoqa.com with personal information including name, email, gender, phone number, date of birth, and subject selection.

Starting URL: https://demoqa.com/automation-practice-form

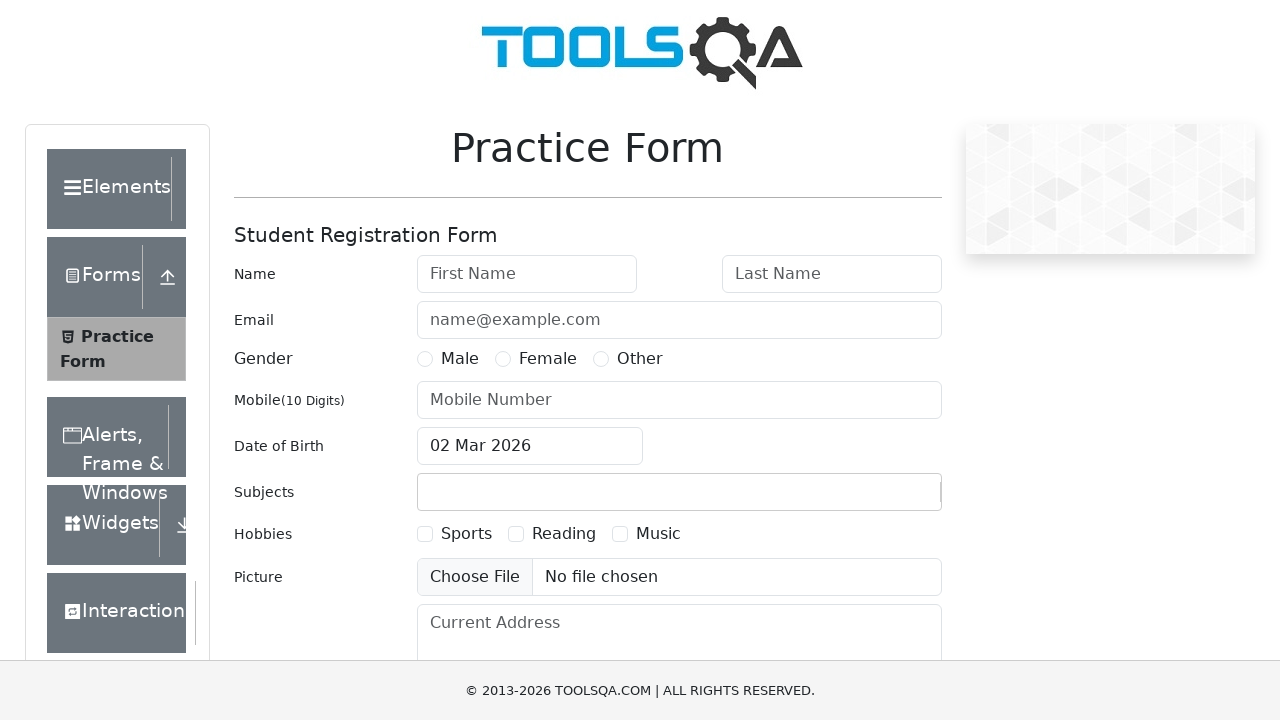

Filled first name field with 'Anna' on #firstName
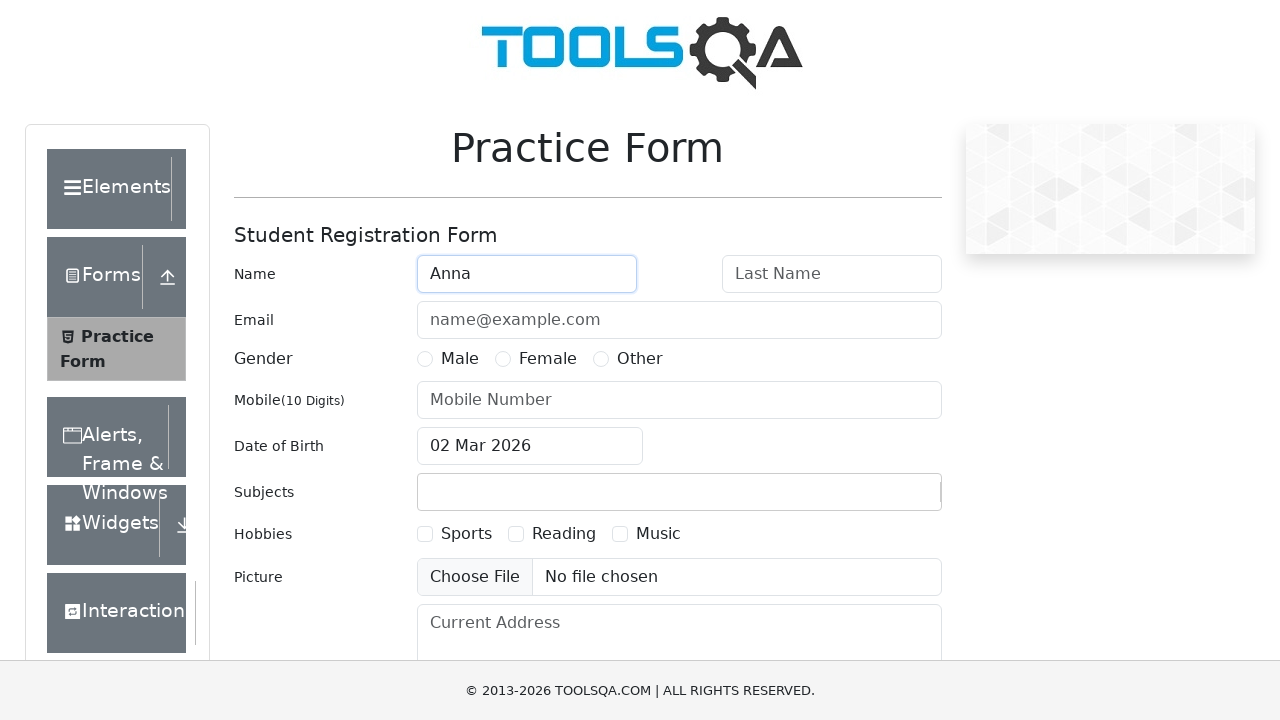

Filled last name field with 'Popova' on #lastName
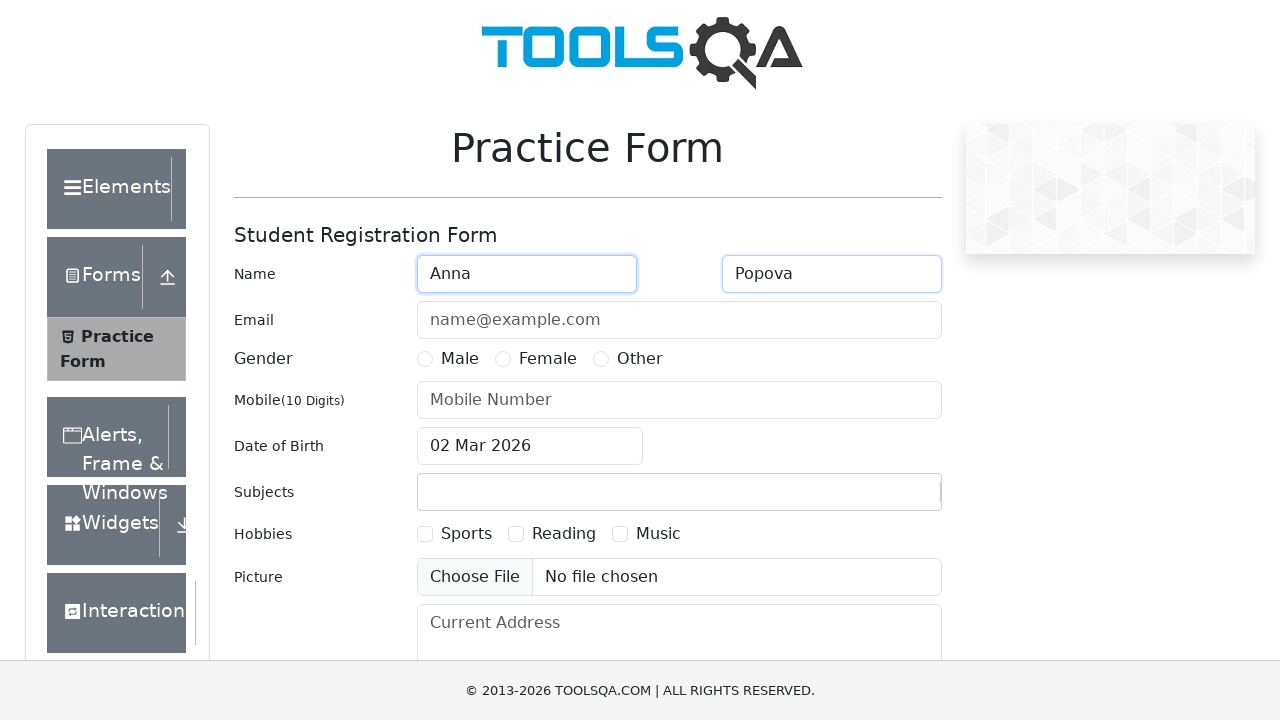

Filled email field with 'anna@popova.com' on #userEmail
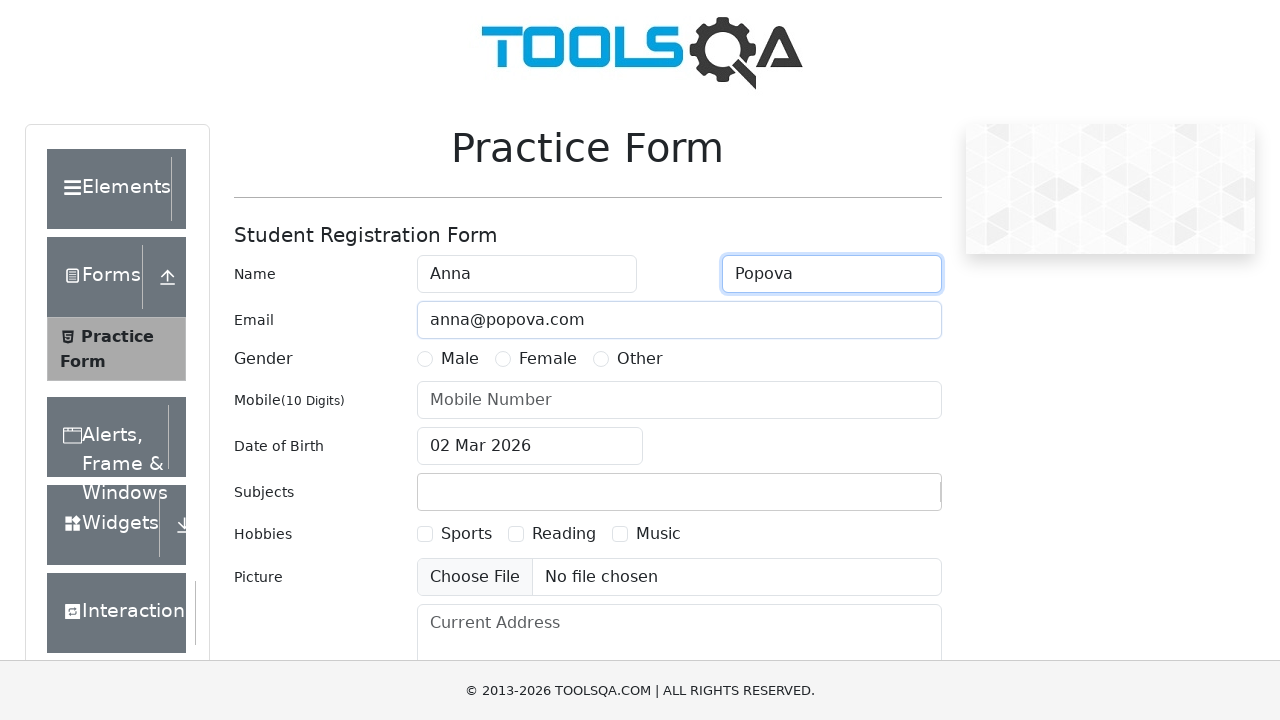

Selected 'Female' gender option at (548, 359) on label[for='gender-radio-2']
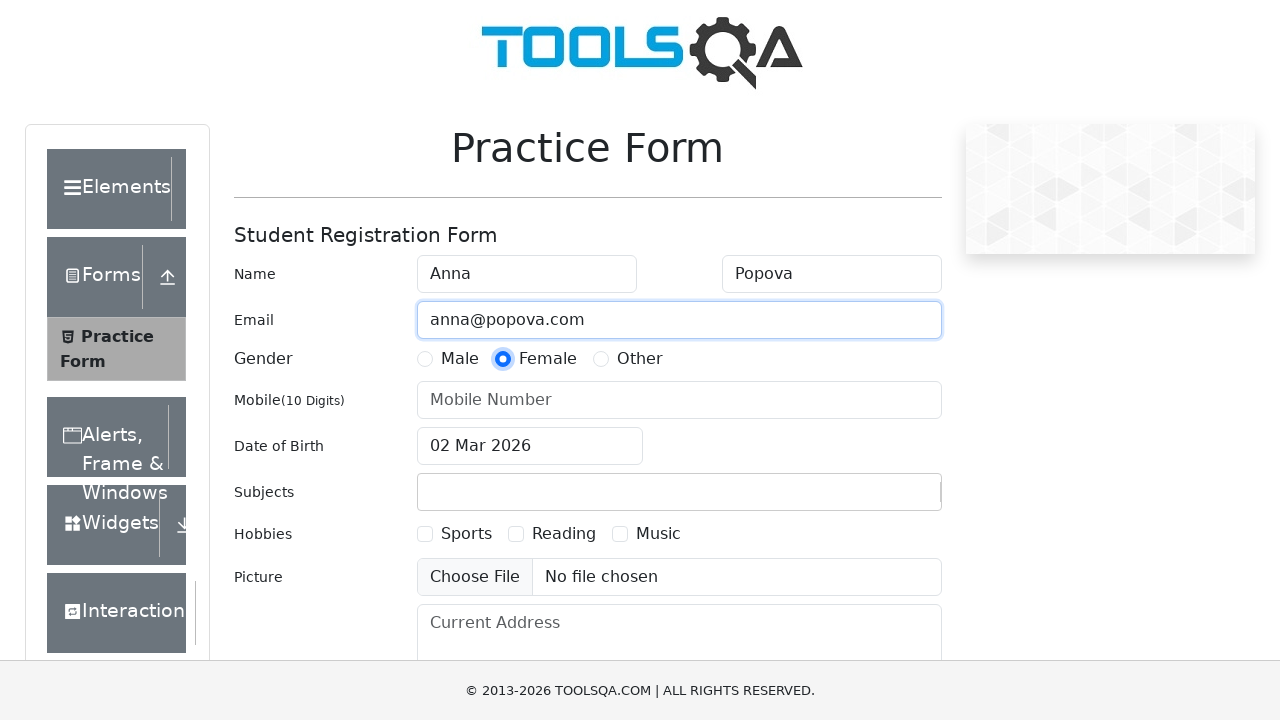

Filled phone number field with '1234567890' on #userNumber
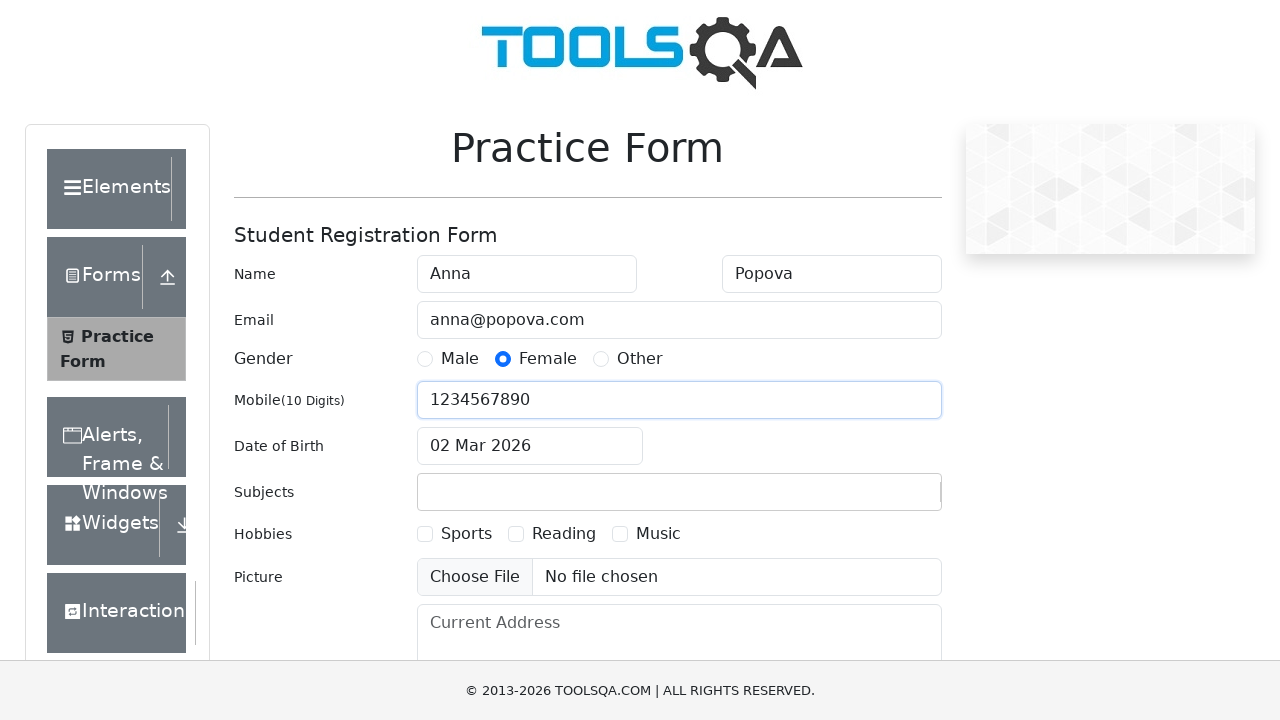

Opened date picker for date of birth at (530, 446) on #dateOfBirthInput
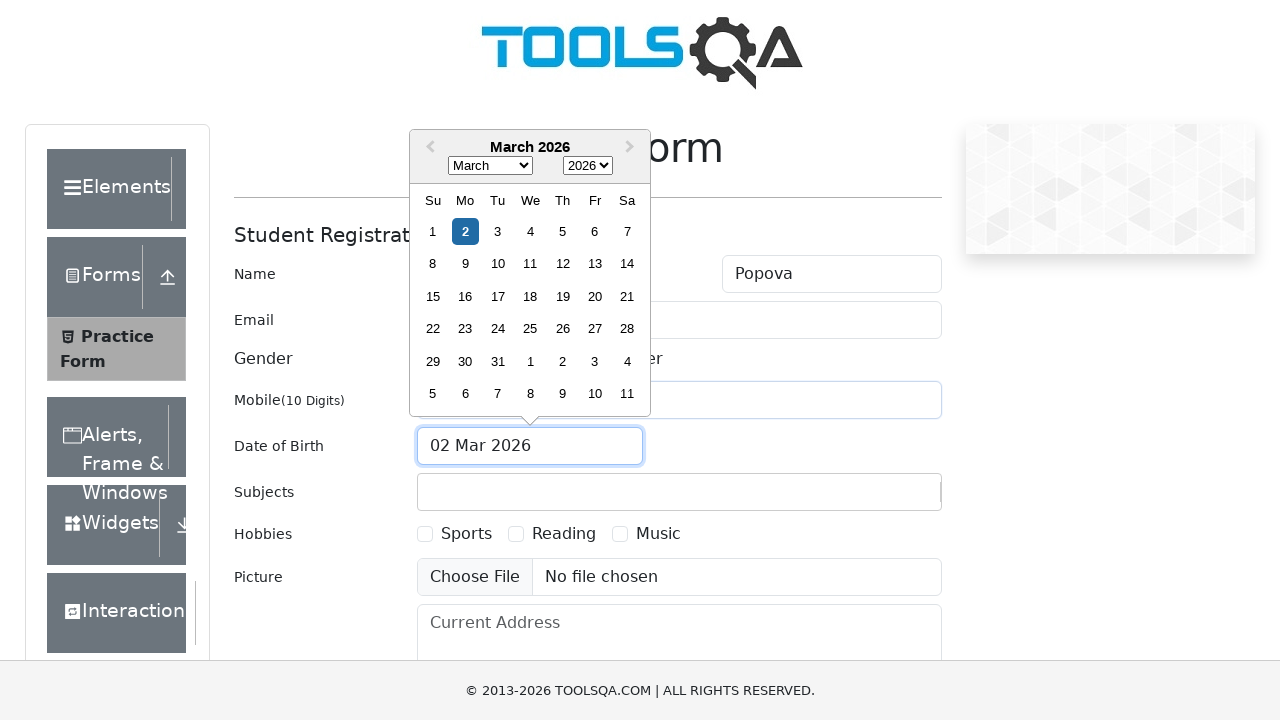

Selected 'January' in month dropdown on .react-datepicker__month-select
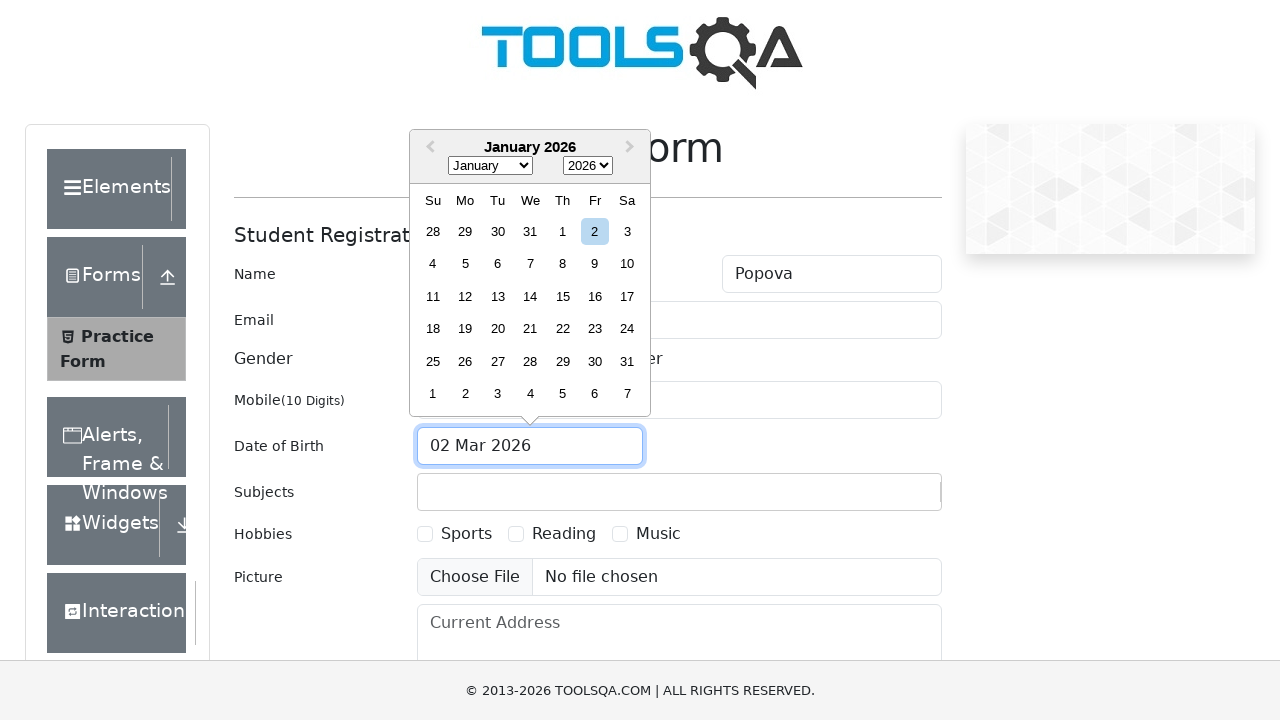

Selected '1995' in year dropdown on .react-datepicker__year-select
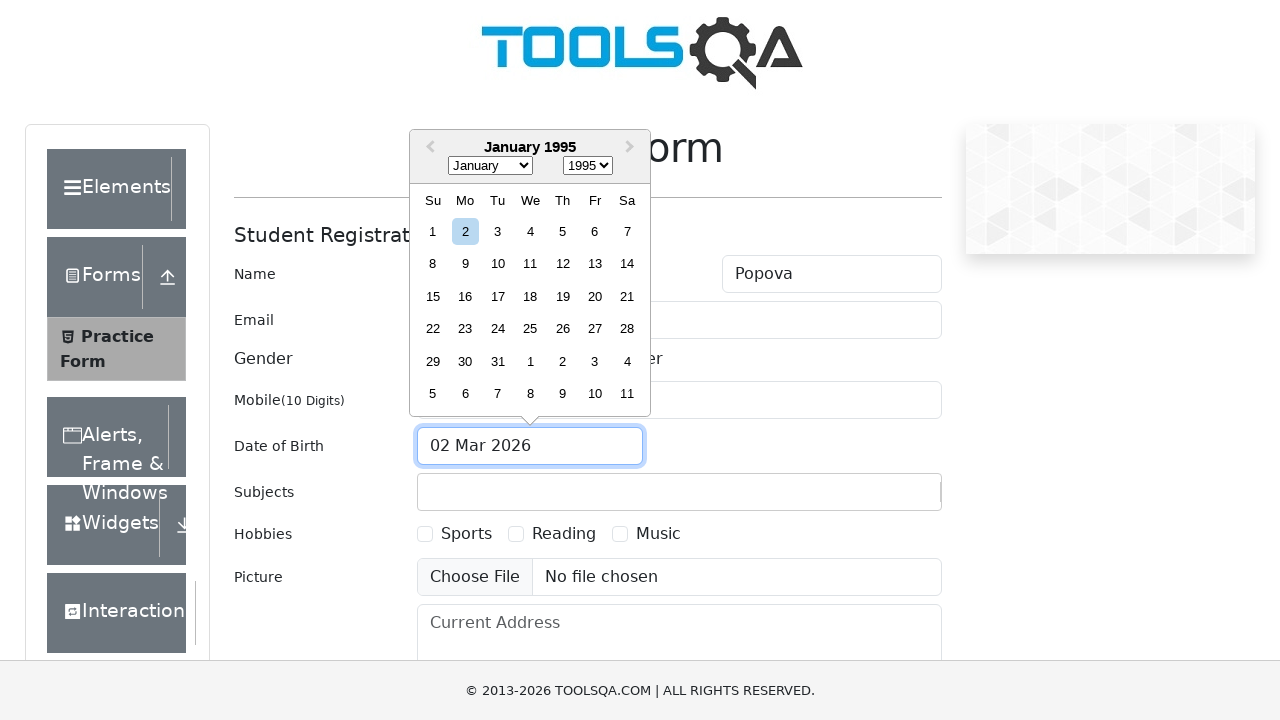

Selected day 21 from date picker at (627, 296) on .react-datepicker__day--021
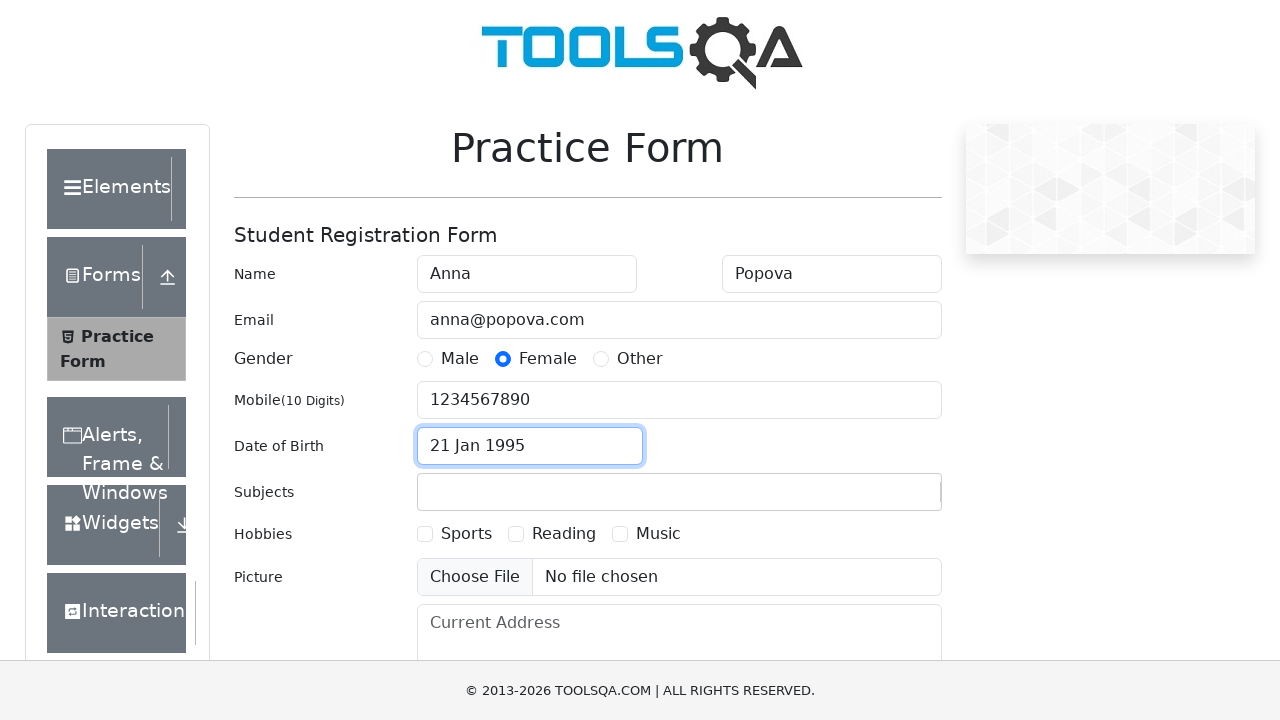

Clicked subjects input field at (430, 492) on #subjectsInput
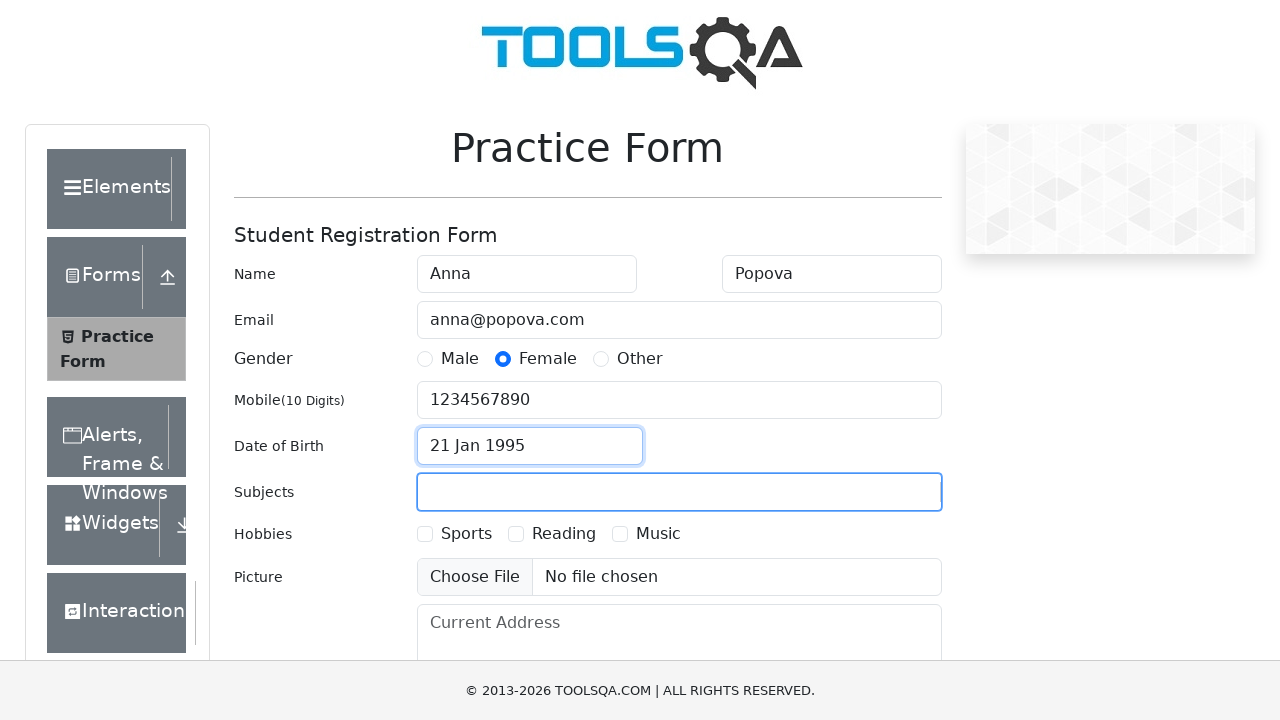

Typed 'M' in subjects field to search for Maths on #subjectsInput
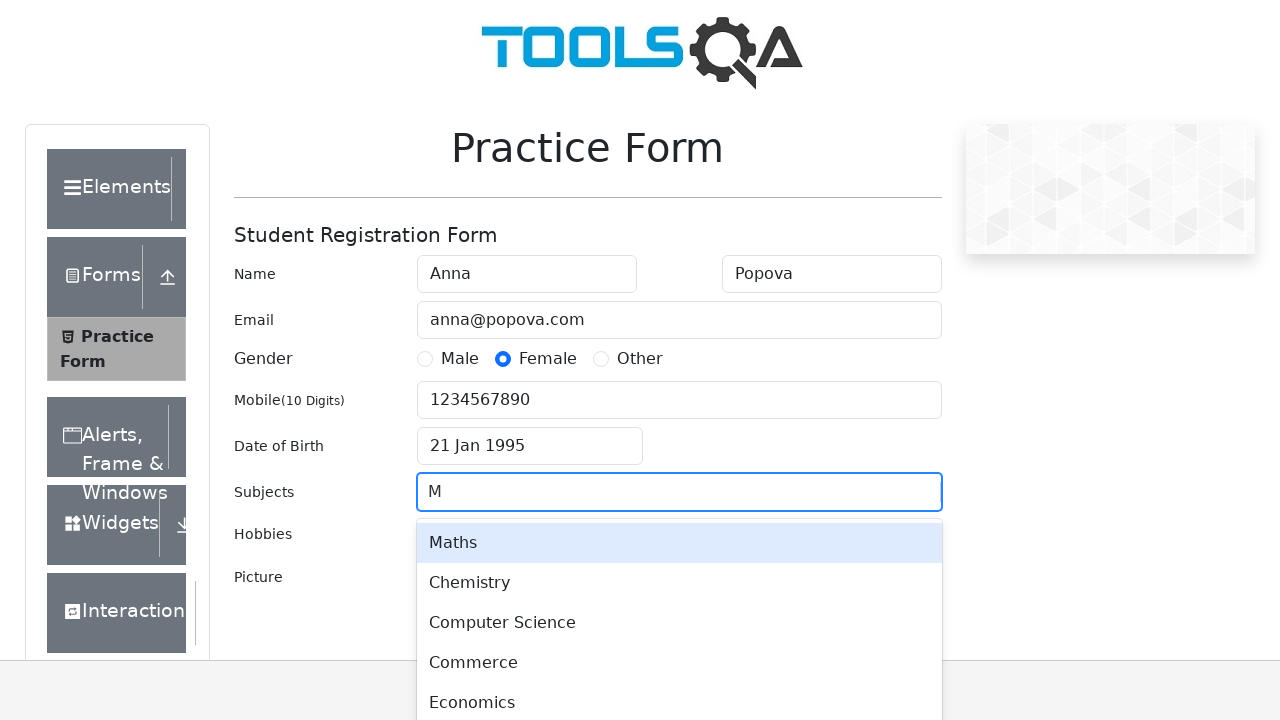

Selected 'Maths' from subjects dropdown at (679, 543) on .subjects-auto-complete__menu-list >> text=Maths
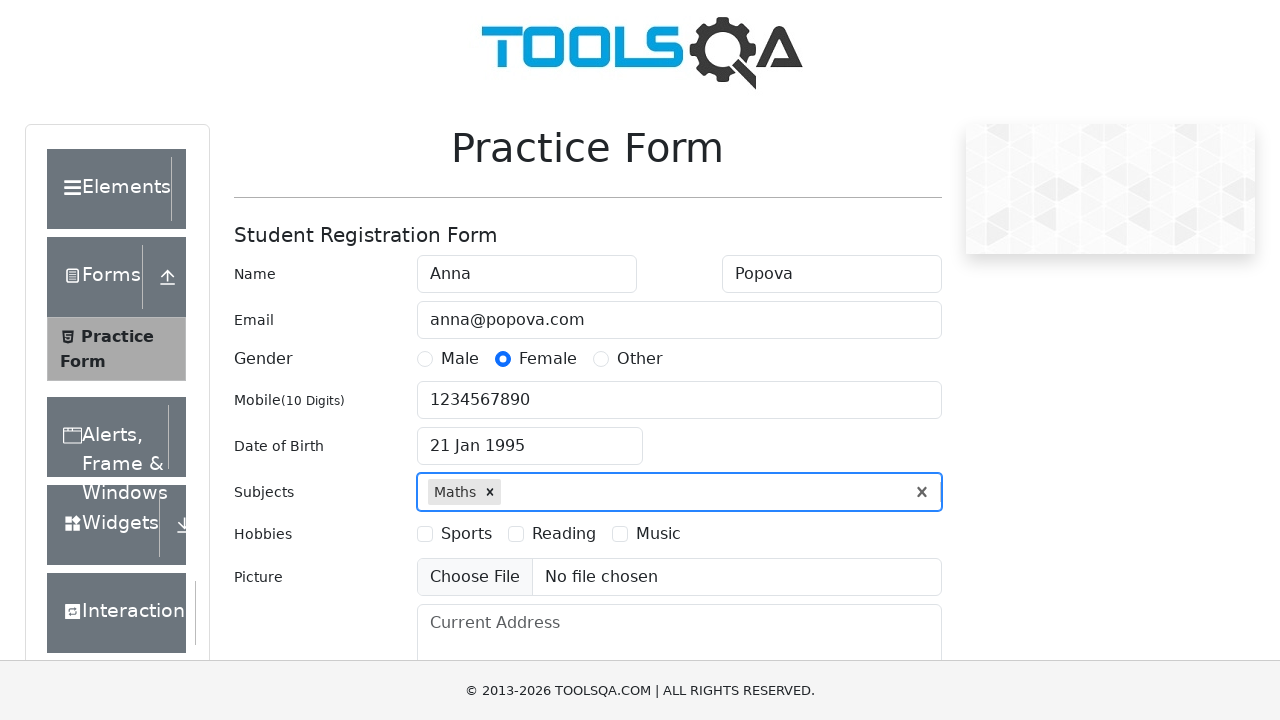

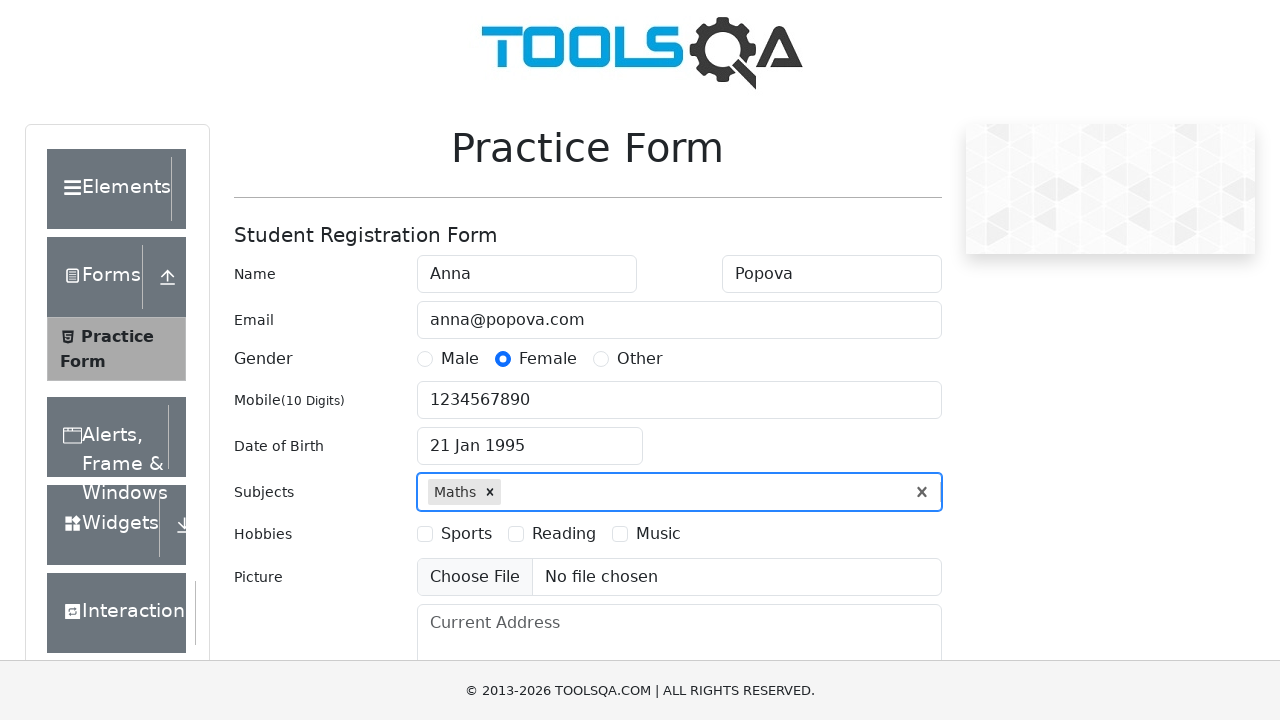